Tests JavaScript alert interactions by clicking buttons to trigger alerts, confirms, and handling them with accept/dismiss actions

Starting URL: https://the-internet.herokuapp.com/javascript_alerts

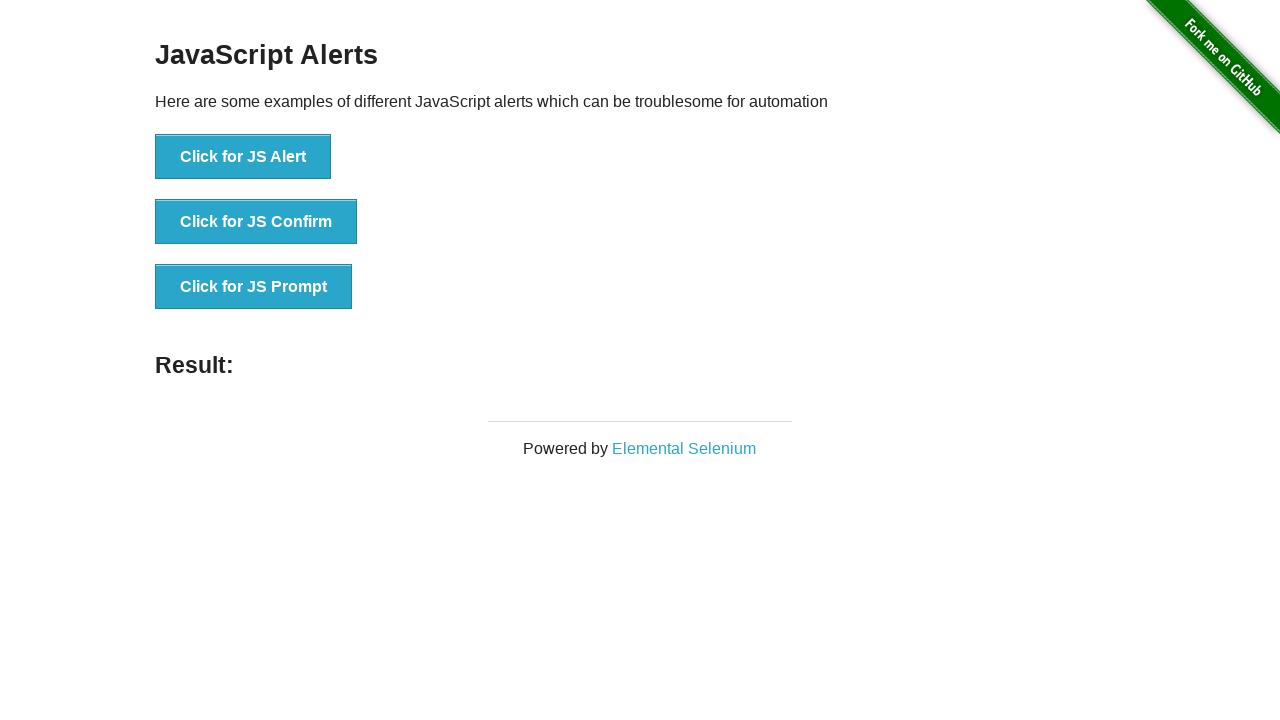

Clicked the JS Alert button to trigger alert dialog at (243, 157) on xpath=//*[@onclick='jsAlert()']
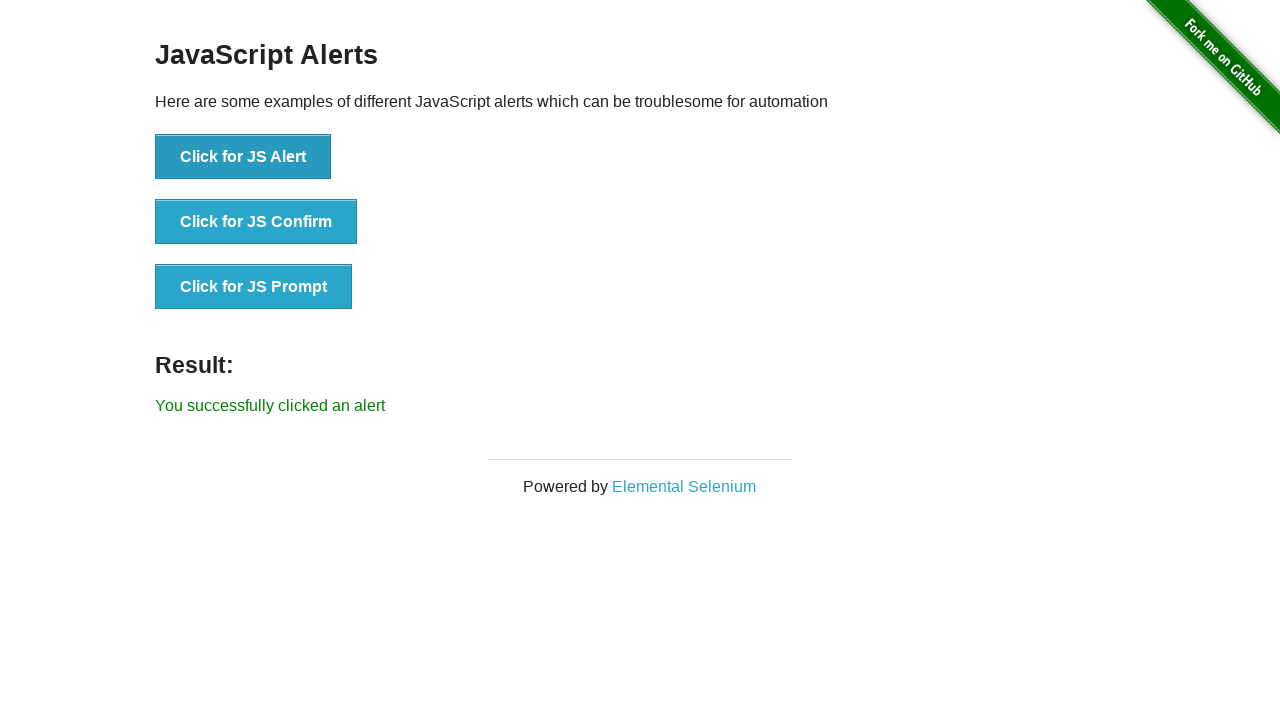

Set up dialog handler to accept alert
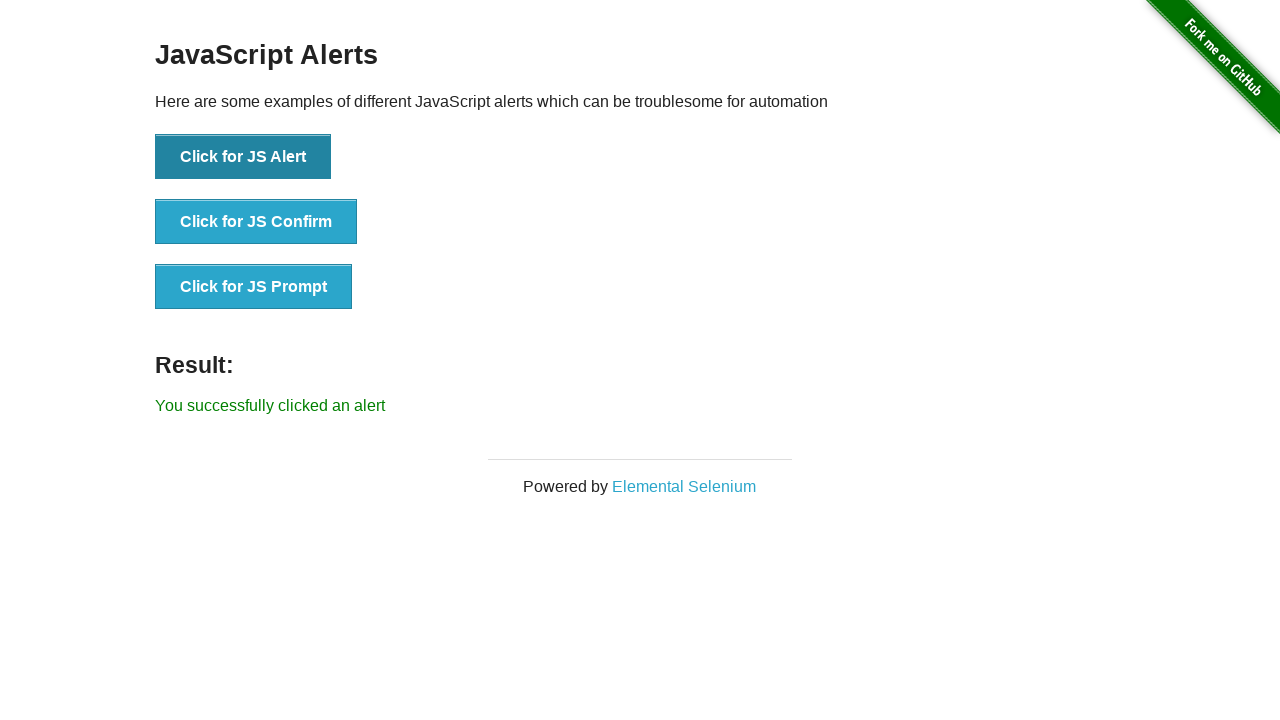

Clicked the JS Confirm button to trigger confirm dialog at (256, 222) on xpath=//*[@onclick='jsConfirm()']
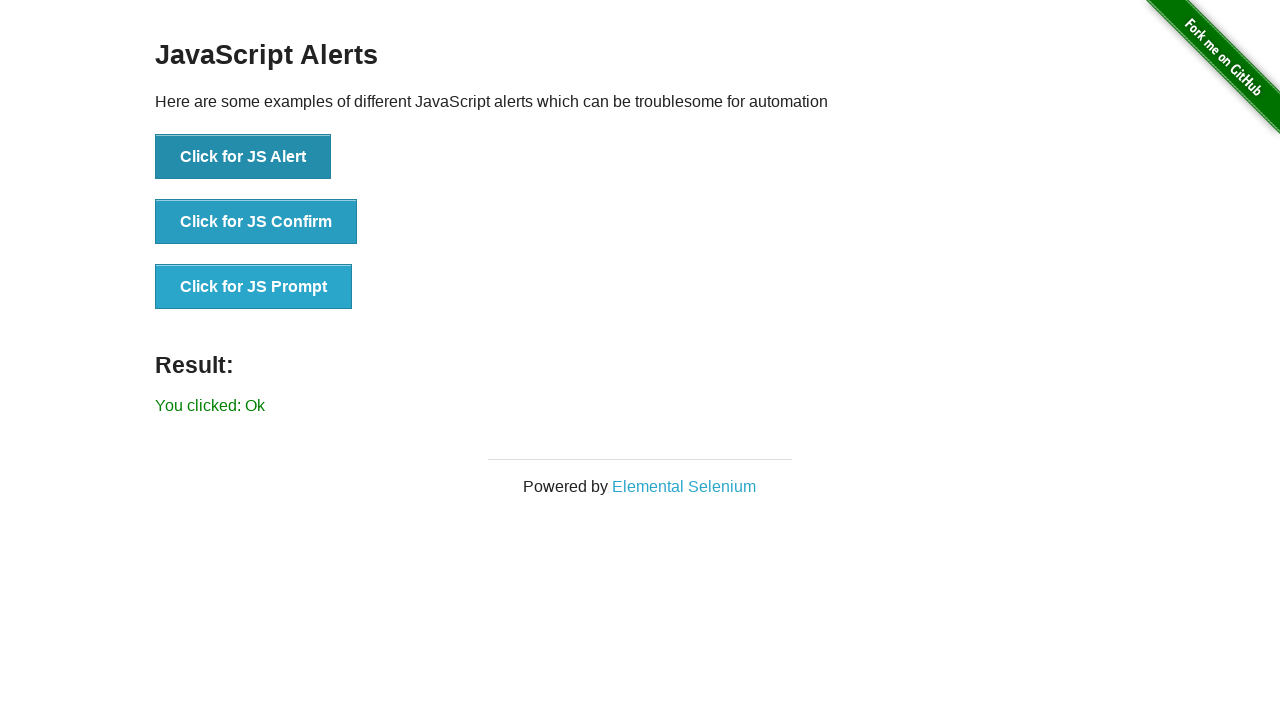

Set up dialog handler to dismiss confirm dialog
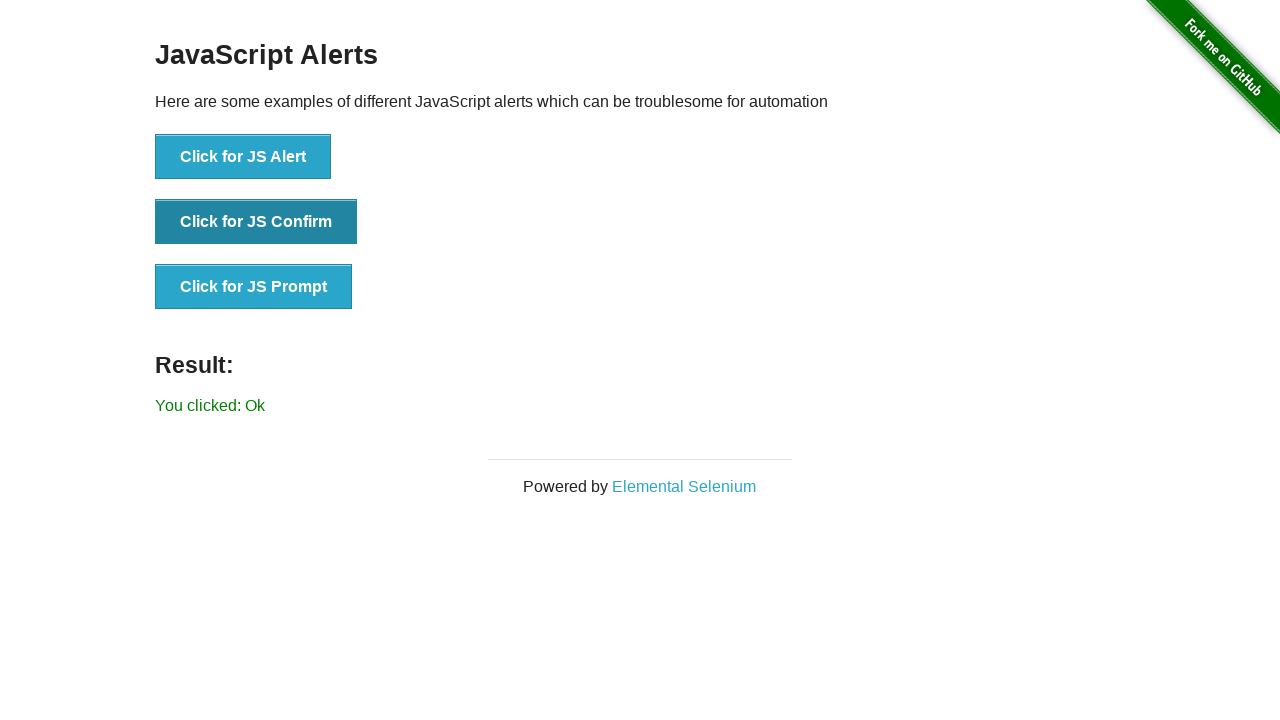

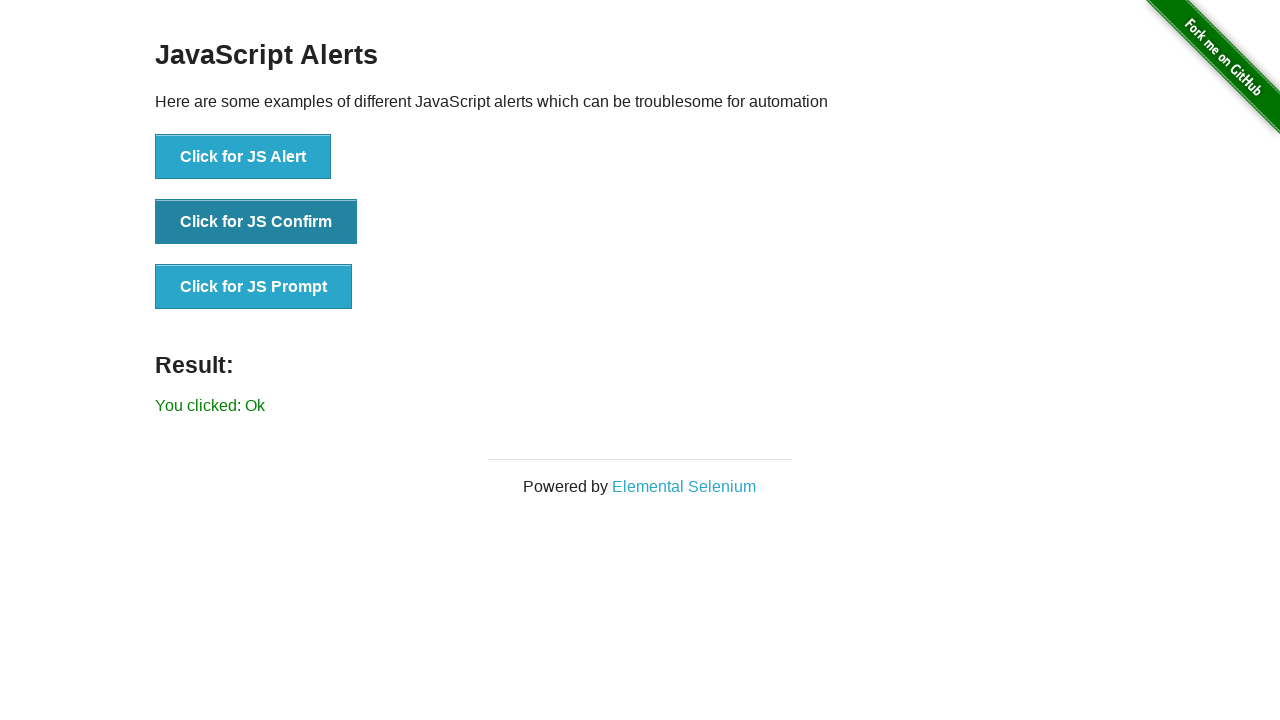